Navigates to W3Schools HTML tables page and verifies that the customers table is loaded with rows and columns

Starting URL: https://www.w3schools.com/html/html_tables.asp

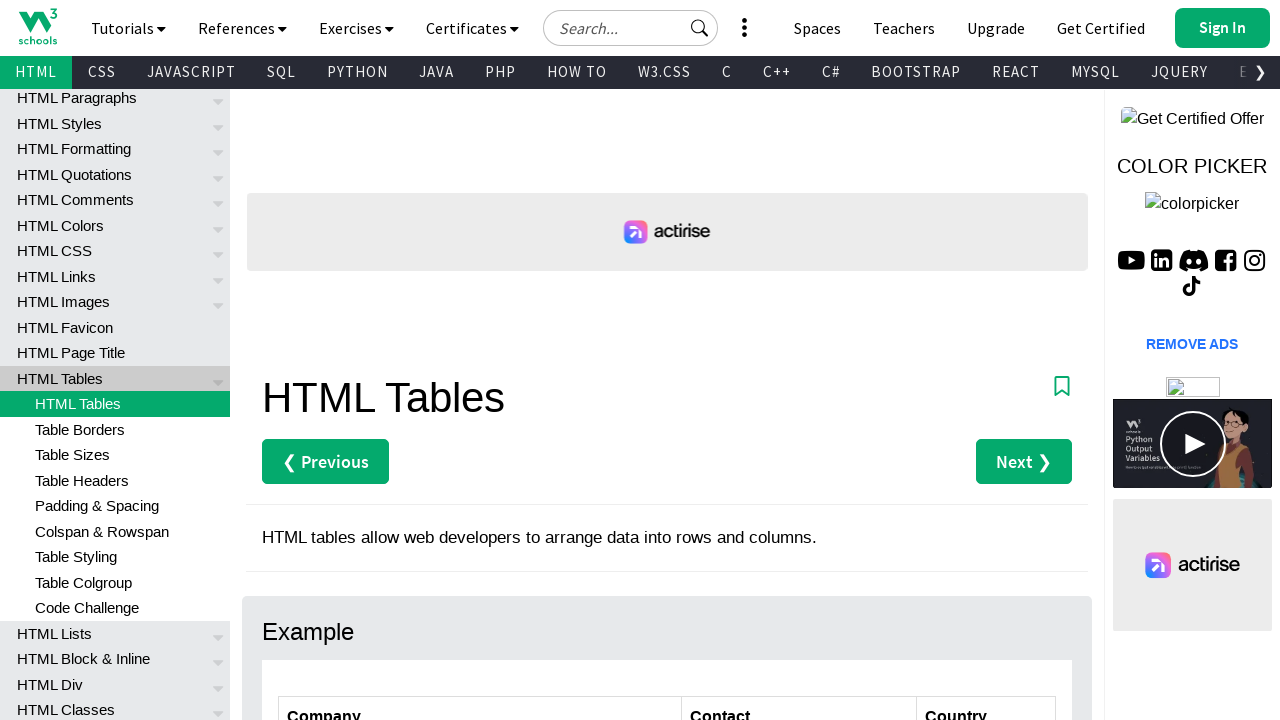

Navigated to W3Schools HTML tables page
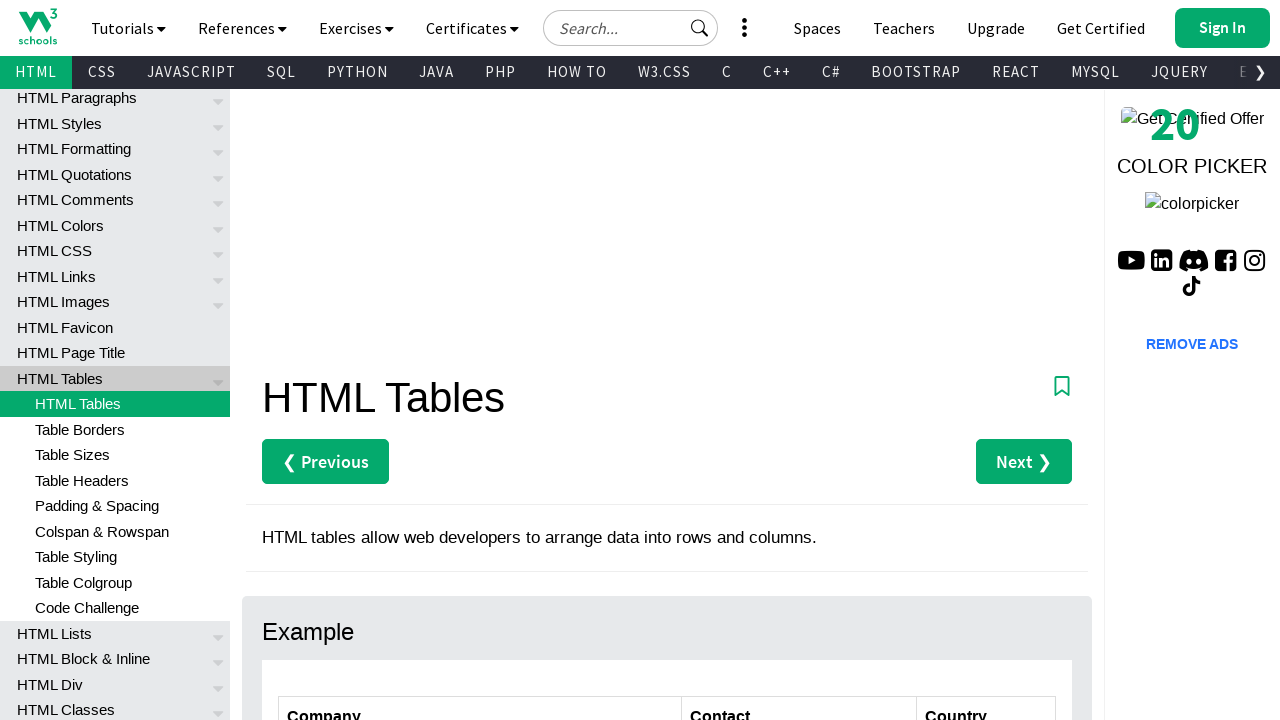

Customers table with id 'customers' loaded
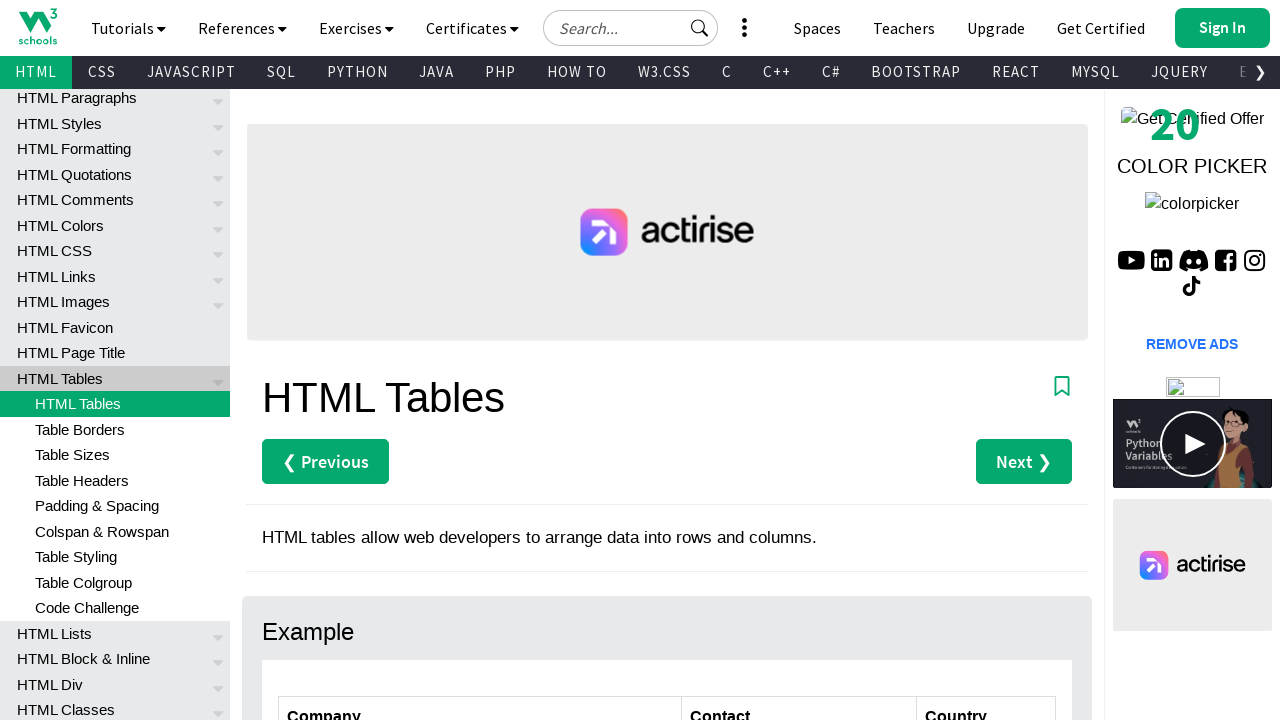

Verified table rows are present in customers table
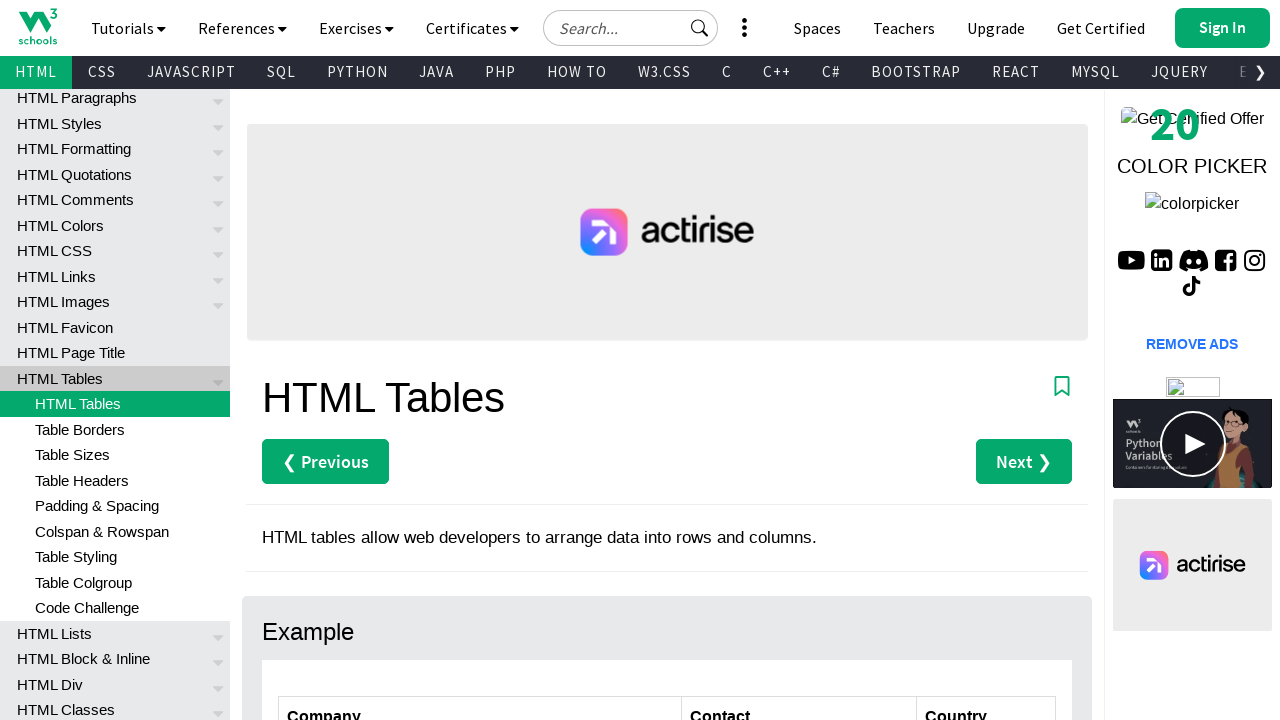

Verified table headers are present in customers table
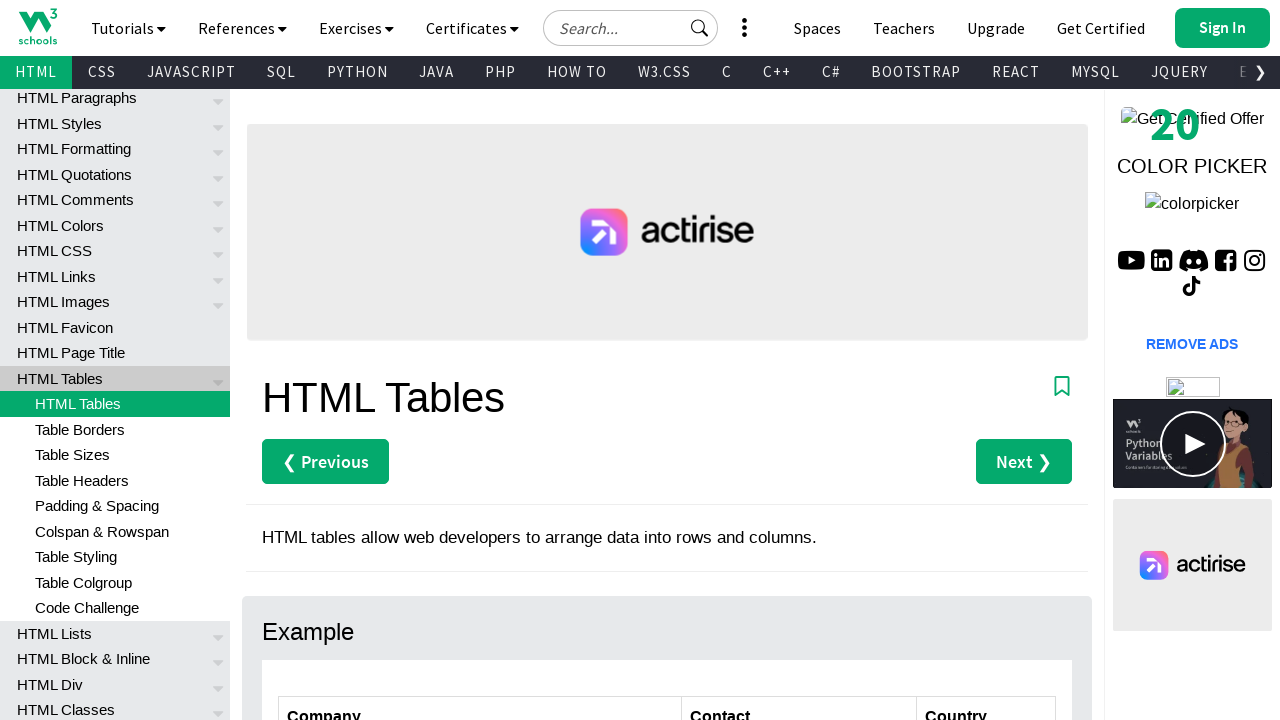

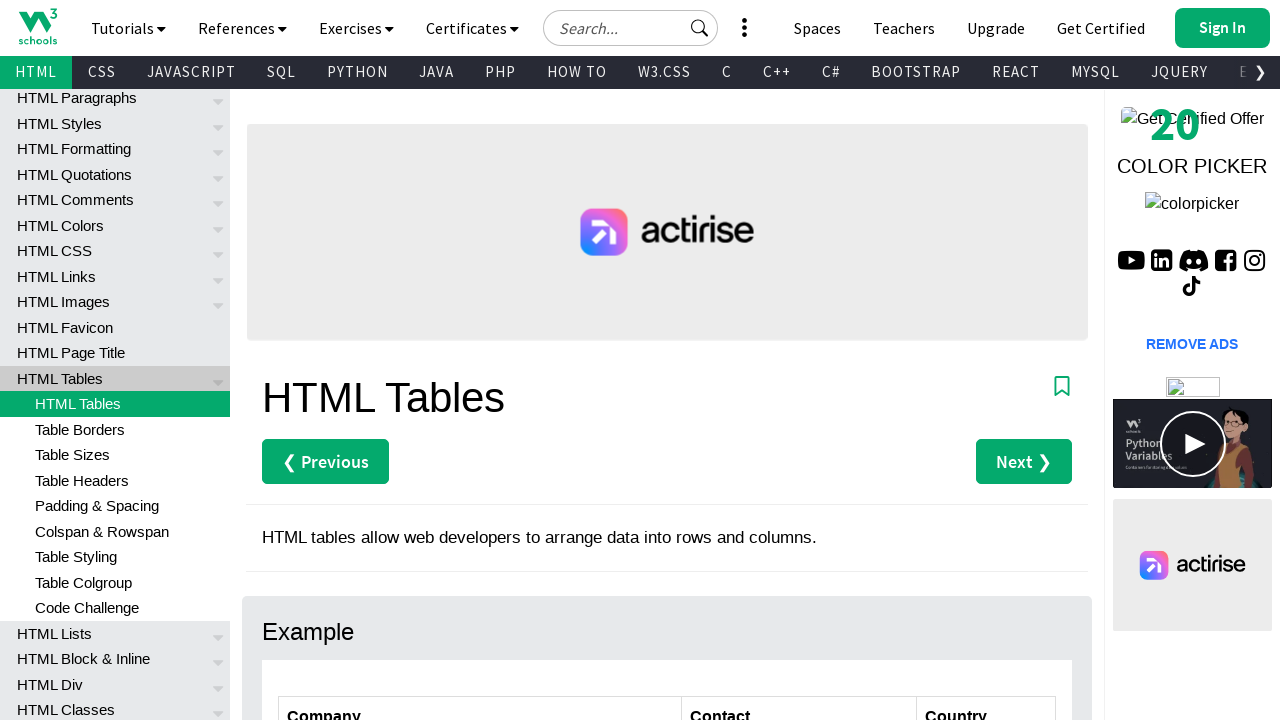